Tests the Dynamic Controls page by navigating to it and clicking the Enable button to demonstrate fluent wait functionality

Starting URL: https://the-internet.herokuapp.com/

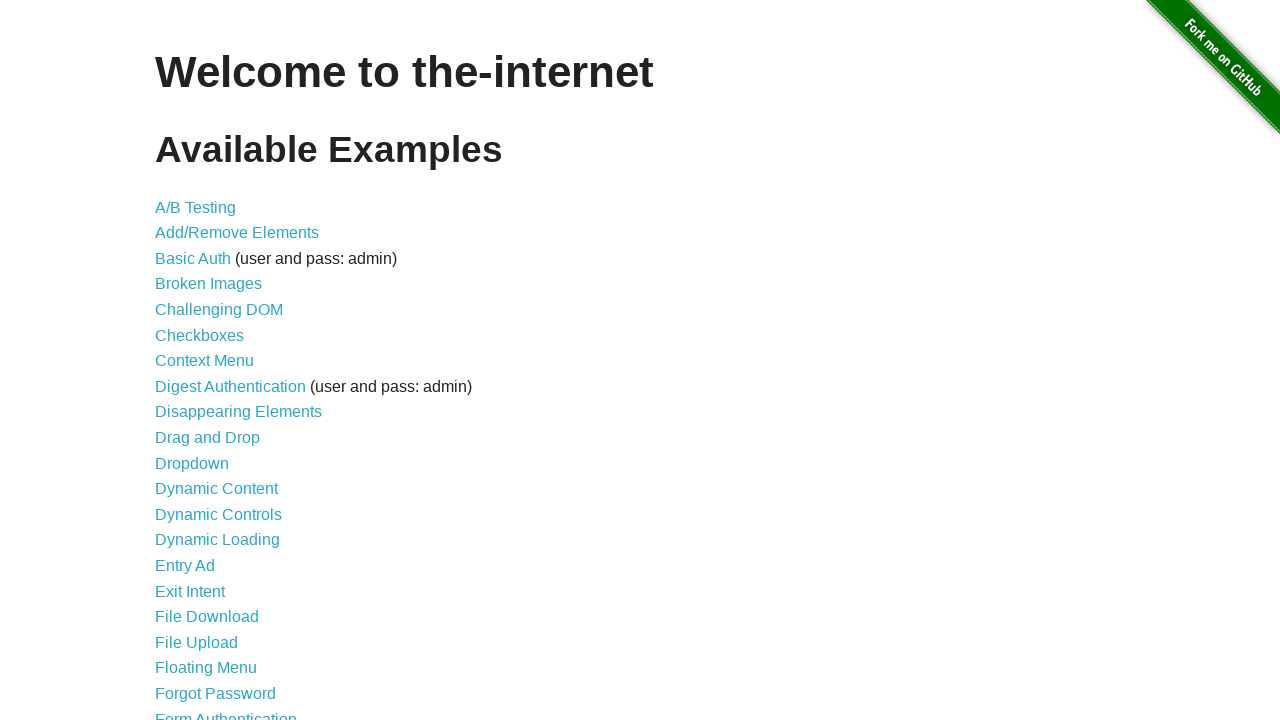

Clicked on 'Dynamic Controls' link at (218, 514) on text=Dynamic Controls
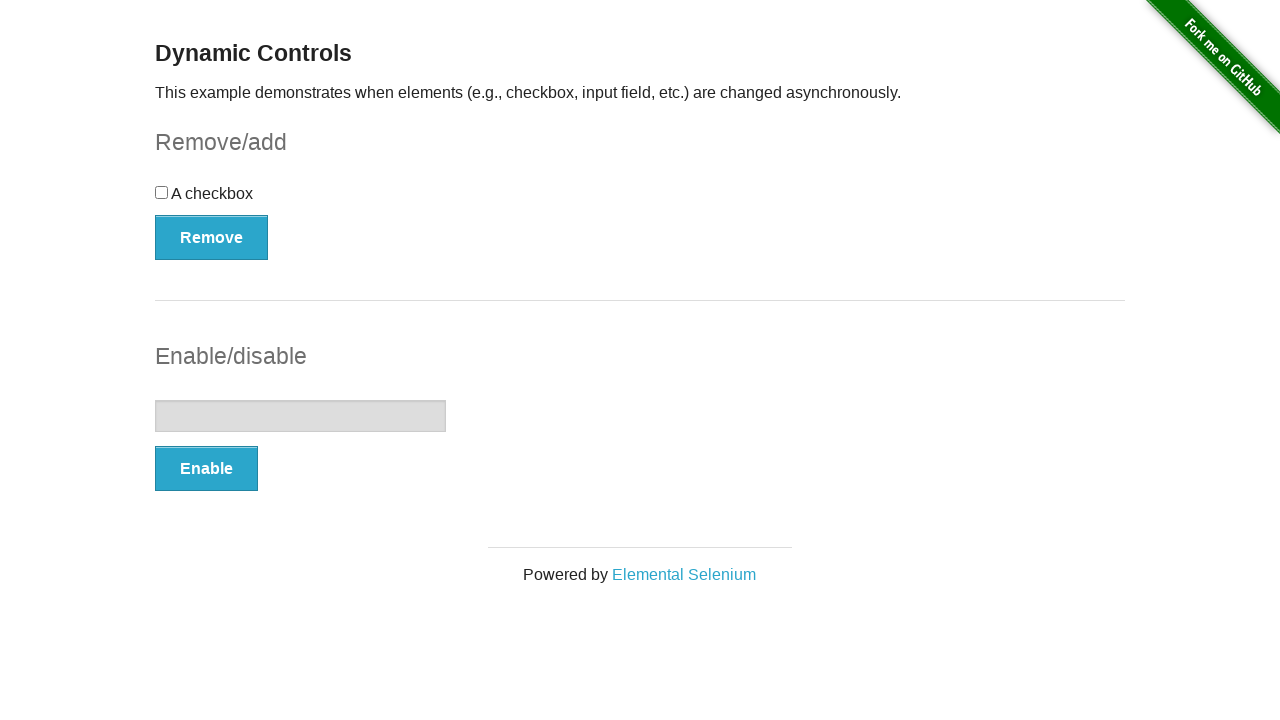

Enable button loaded on Dynamic Controls page
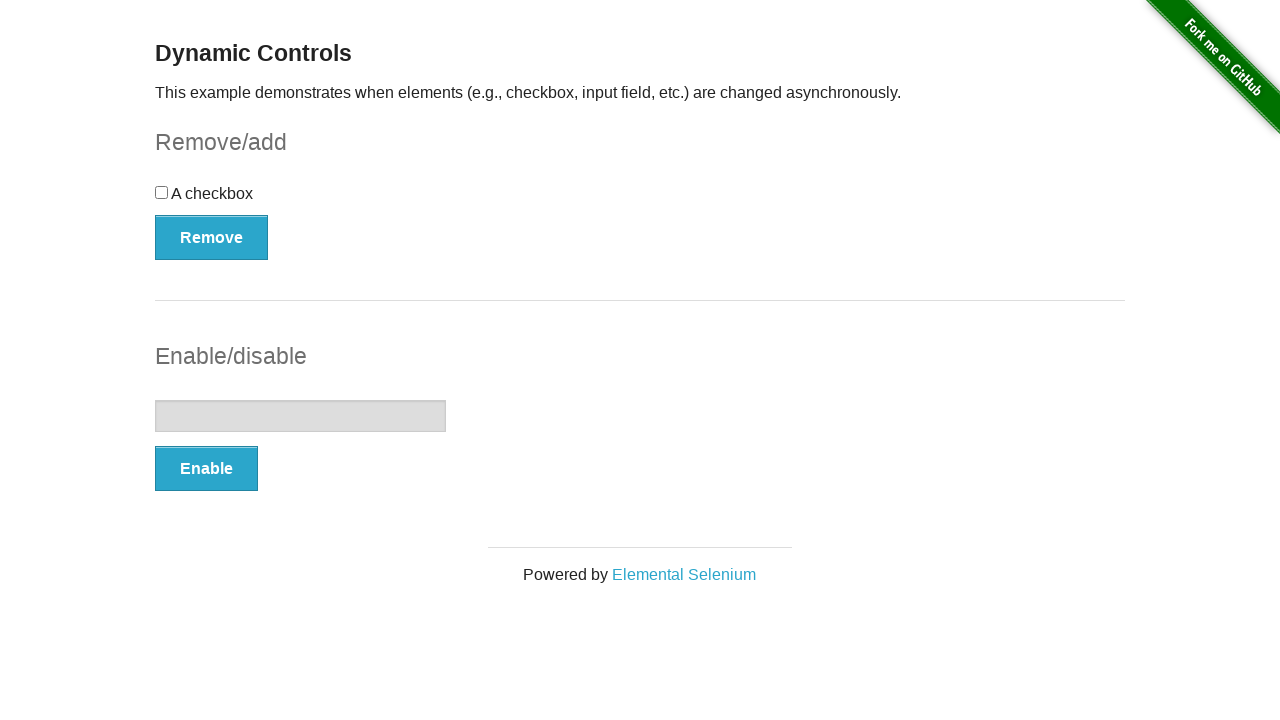

Clicked the Enable button to demonstrate fluent wait functionality at (206, 469) on xpath=//button[text()='Enable']
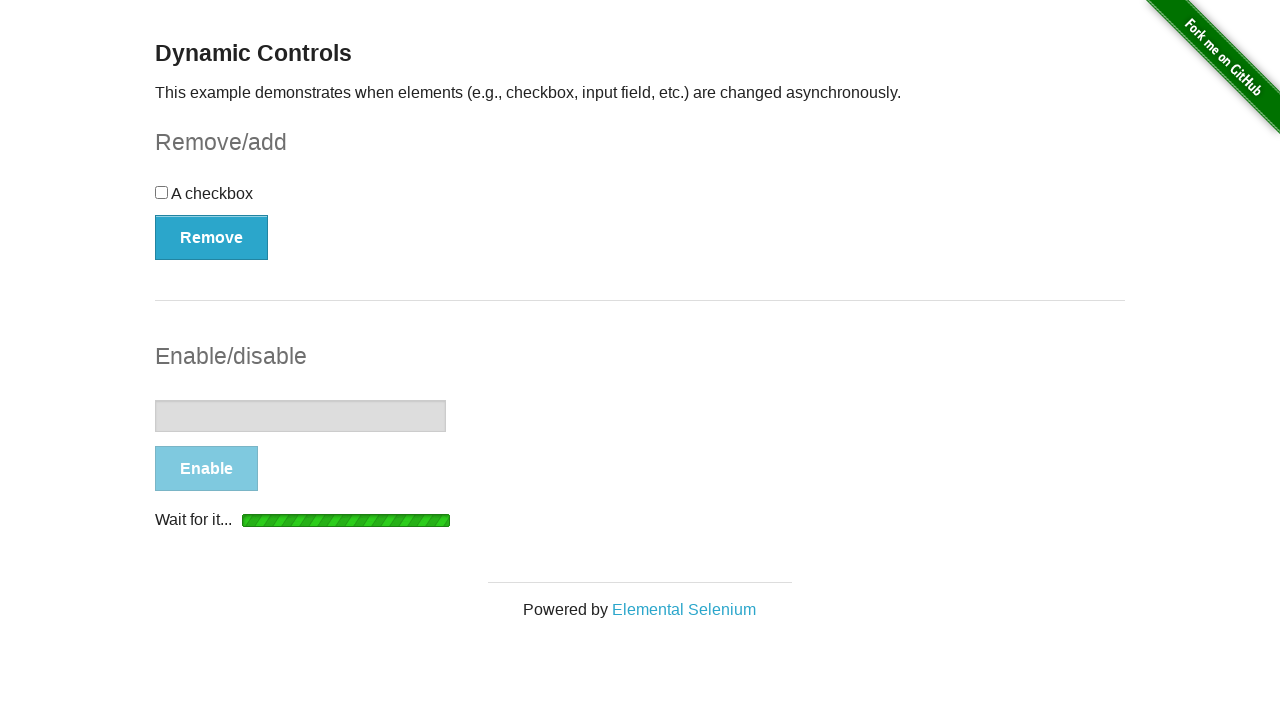

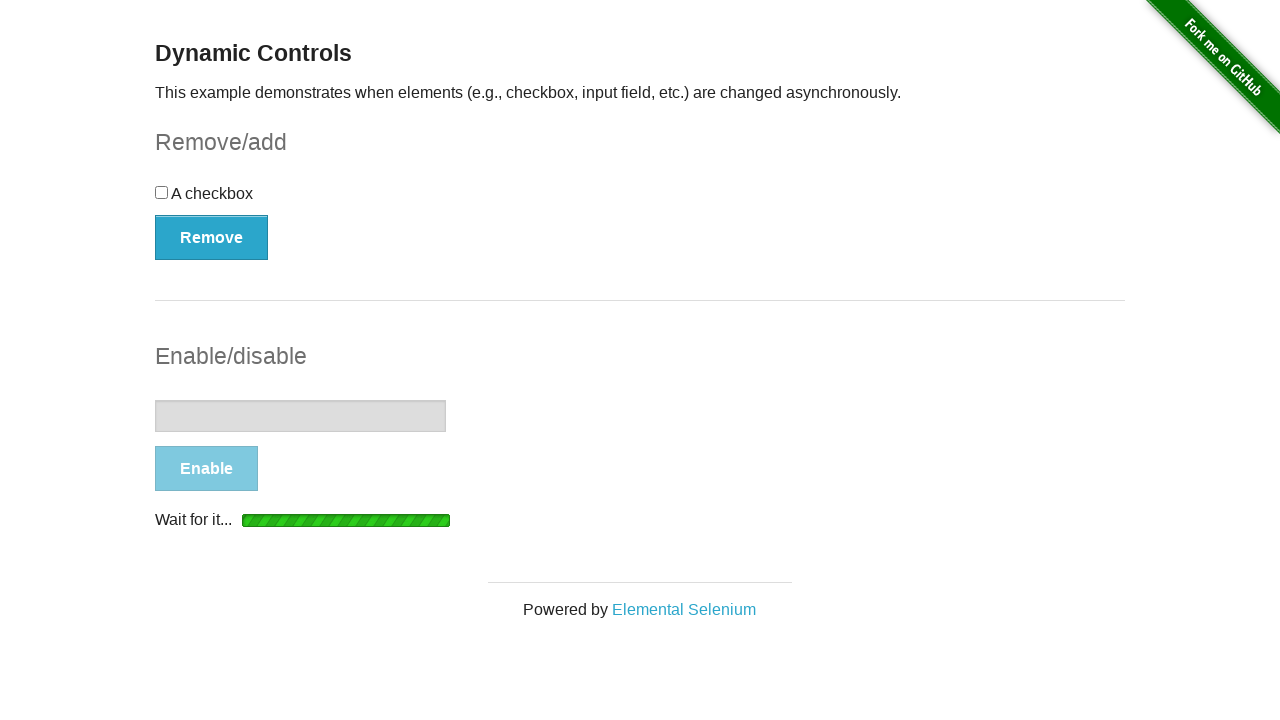